Navigates to the FromJapan corporate page using Firefox and verifies the page loads successfully

Starting URL: http://corporate.fromjapan.co.jp/ja/

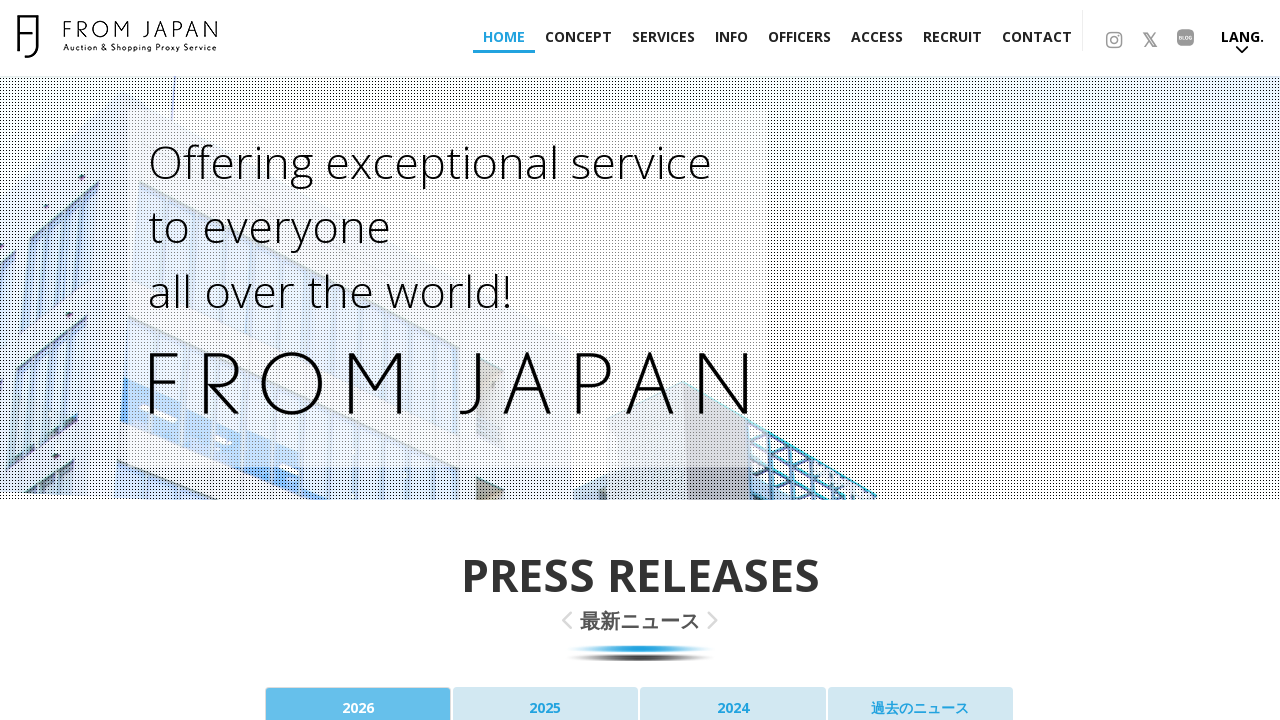

Waited for DOM content to load on FromJapan corporate page
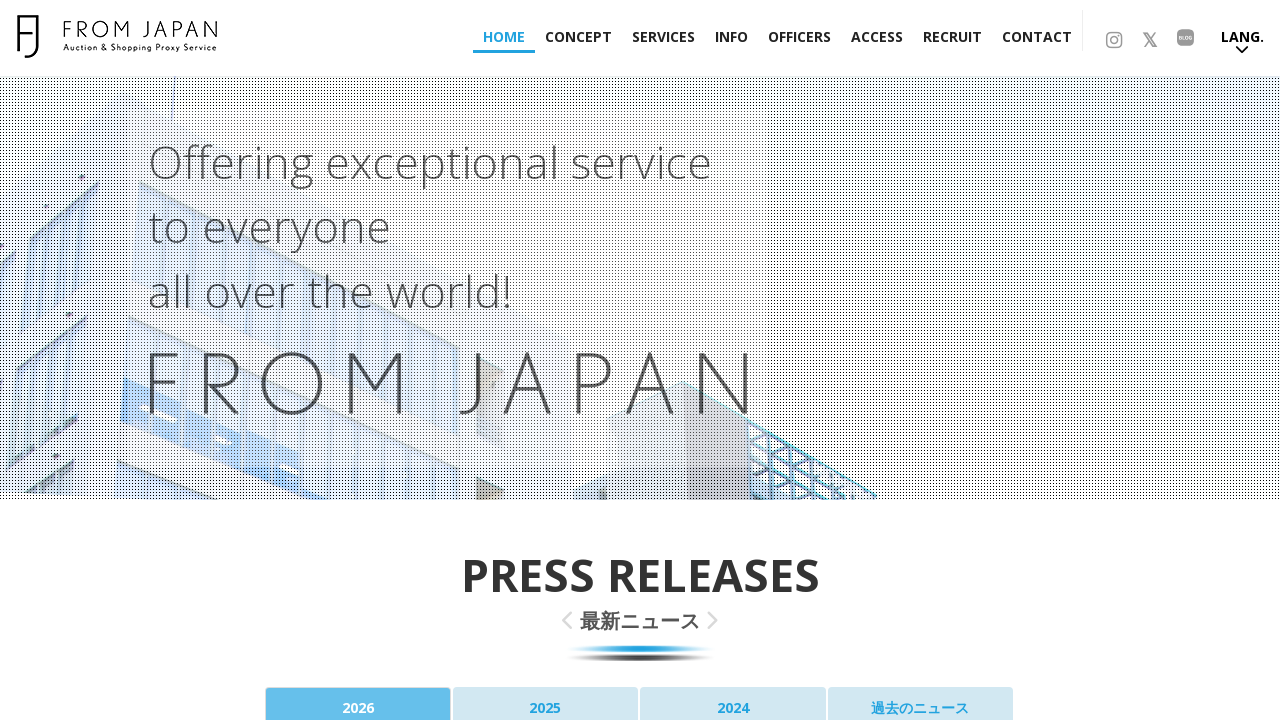

Retrieved page title
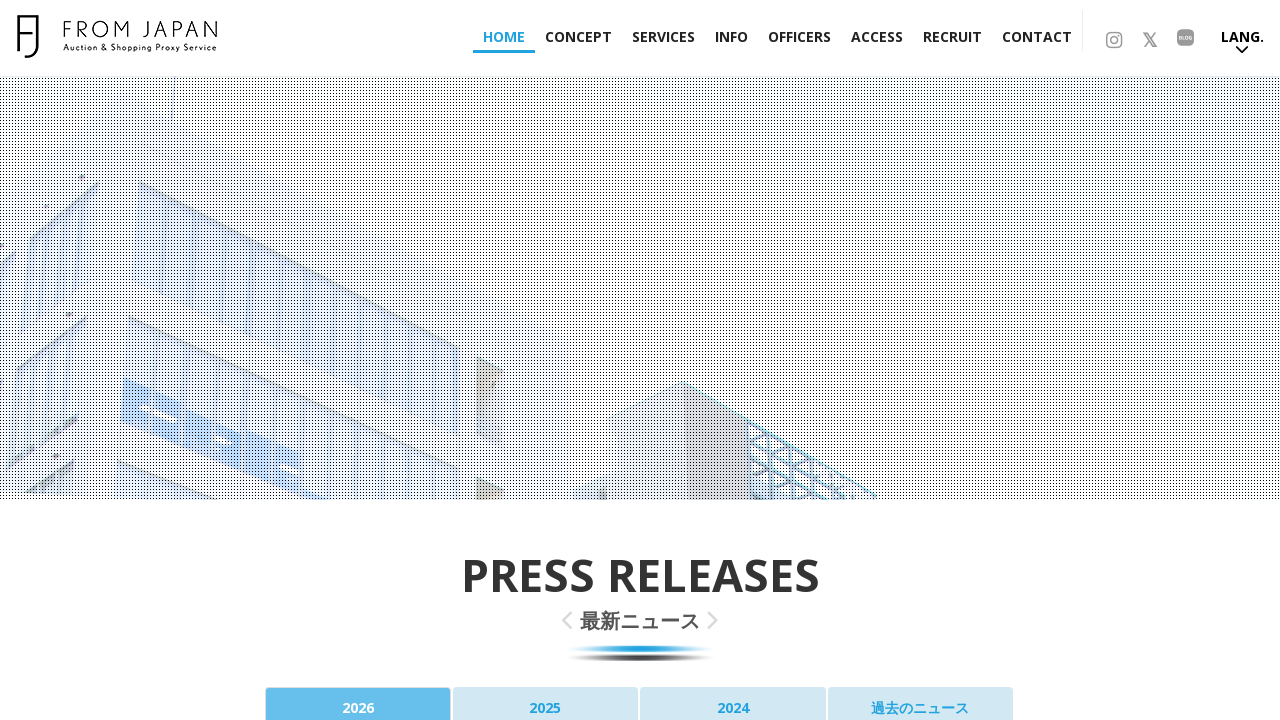

Verified page title is not empty - page loaded successfully
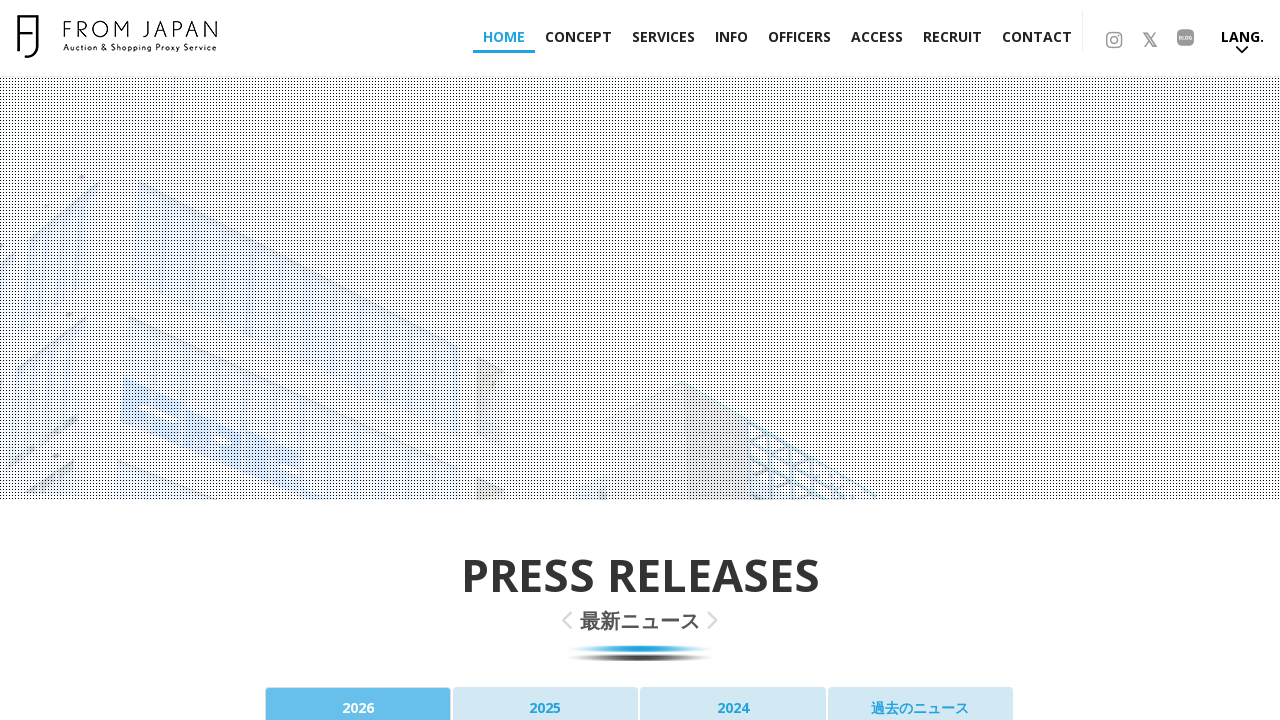

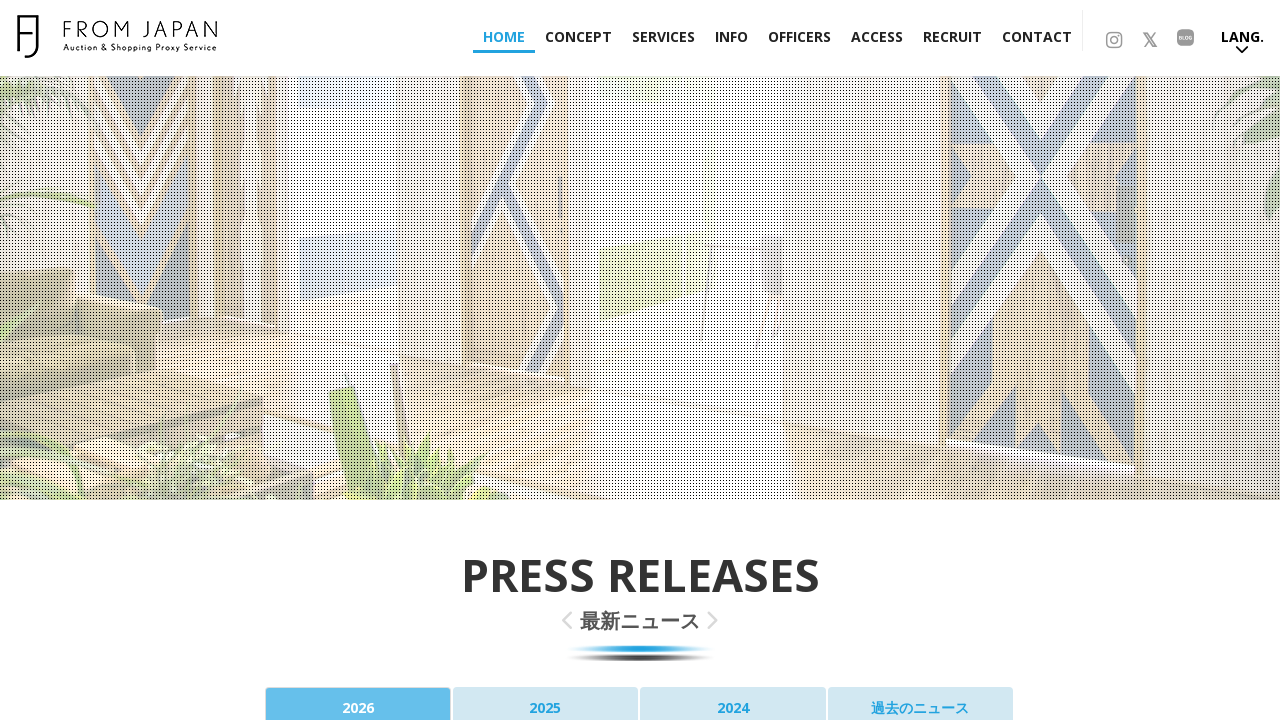